Automates a complete registration form by filling personal information fields, selecting gender radio button, checking hobby checkboxes, selecting skills and date of birth from dropdowns, entering passwords, and submitting the form.

Starting URL: https://demo.automationtesting.in/Register.html

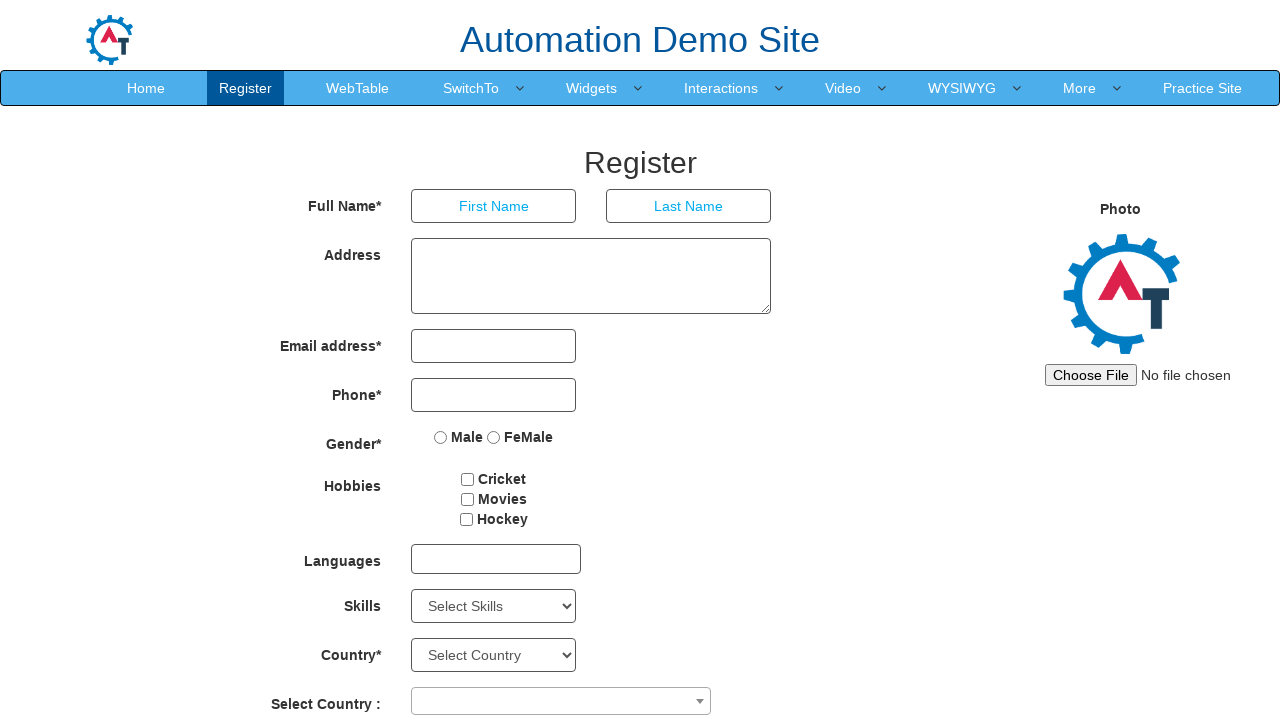

Filled first name field with 'Marcus' on input[ng-model='FirstName']
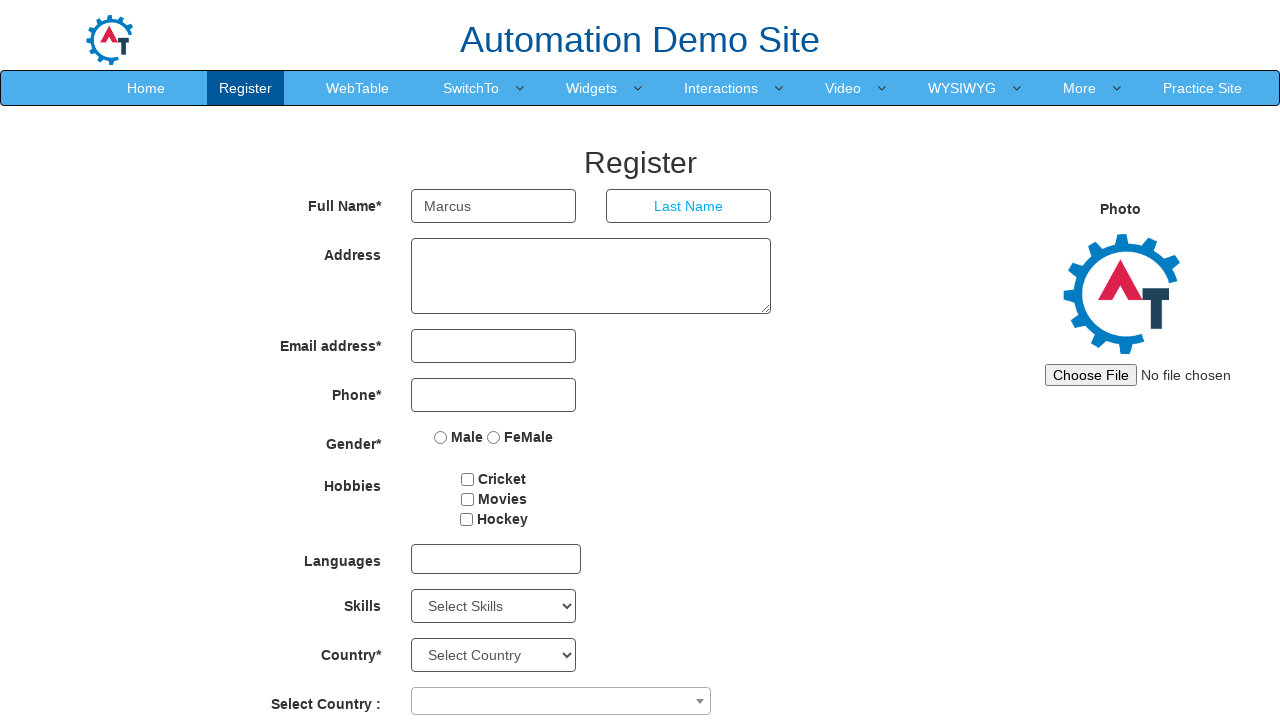

Filled last name field with 'Thompson' on input[ng-model='LastName']
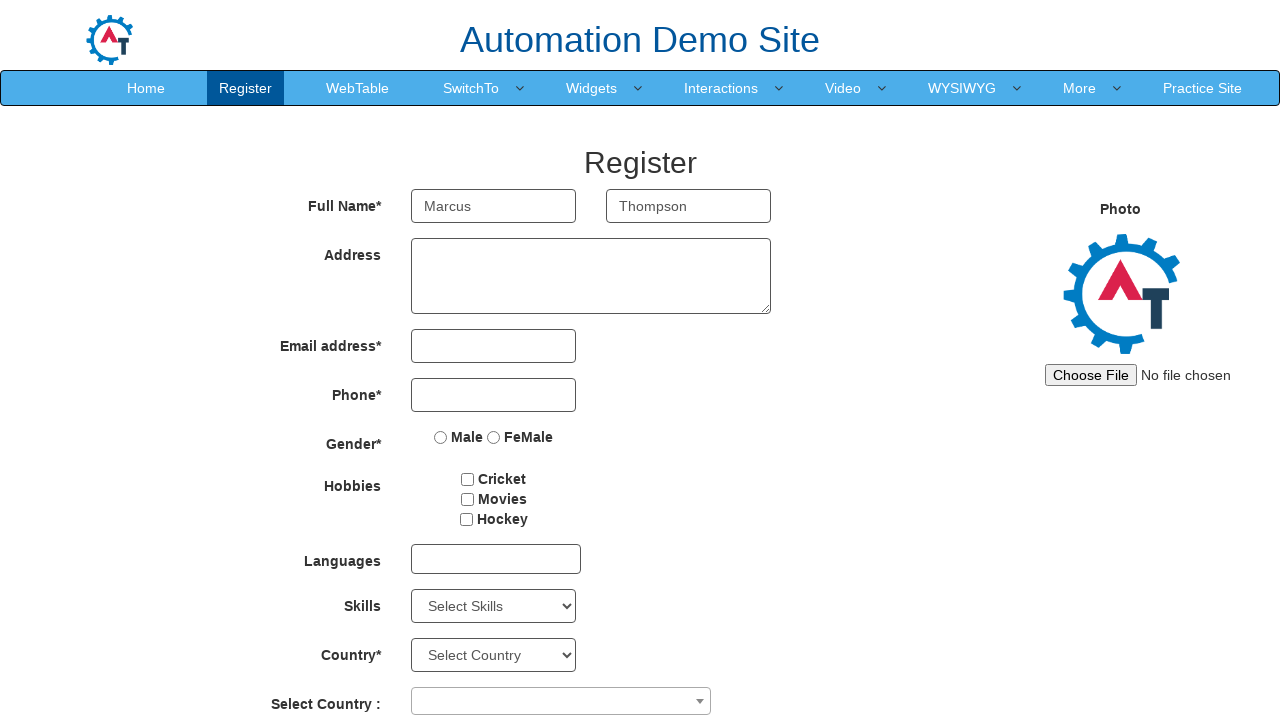

Filled address field with 'Boston, MA' on textarea[ng-model='Adress']
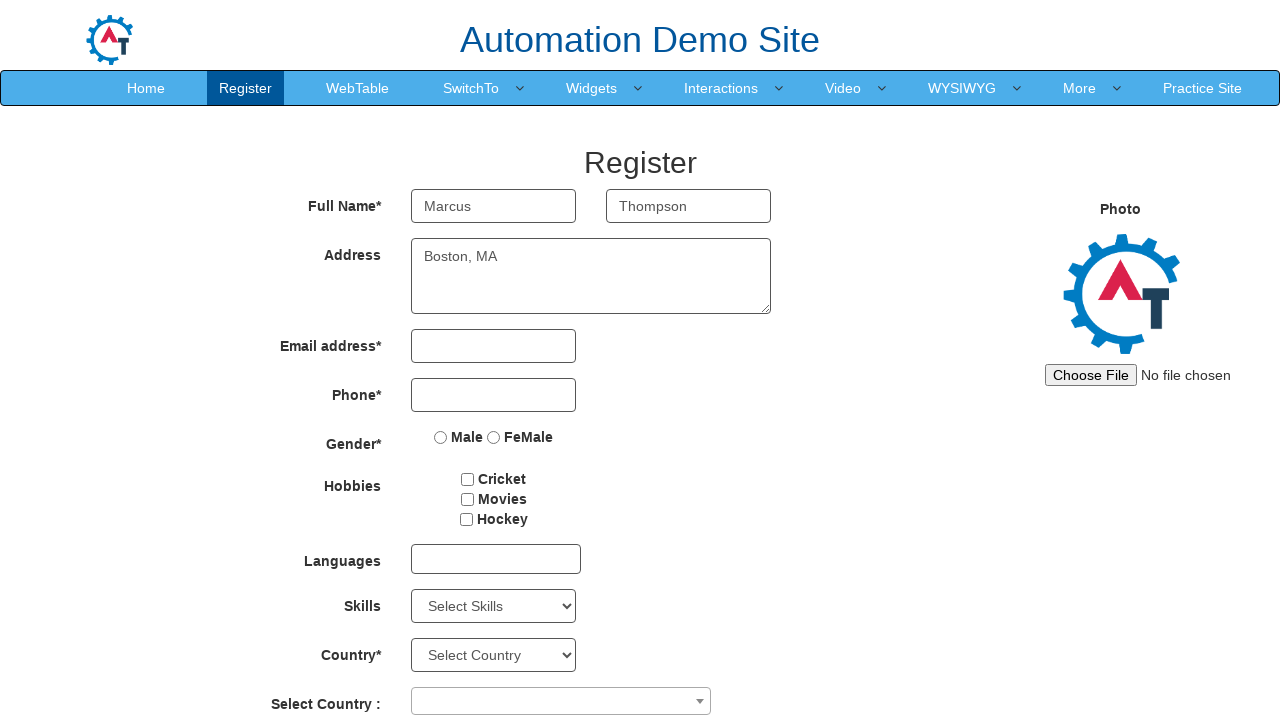

Filled email field with 'marcus.thompson@example.com' on #eid input
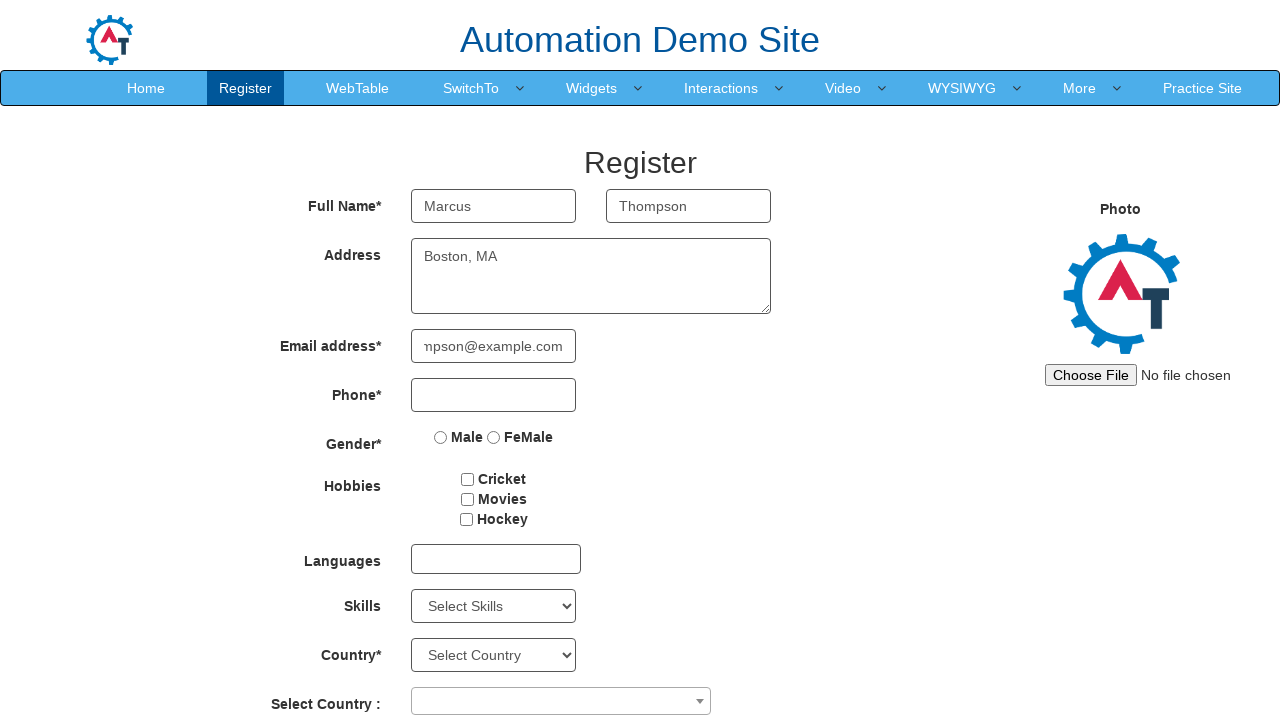

Filled phone field with '6175551234' on input[ng-model='Phone']
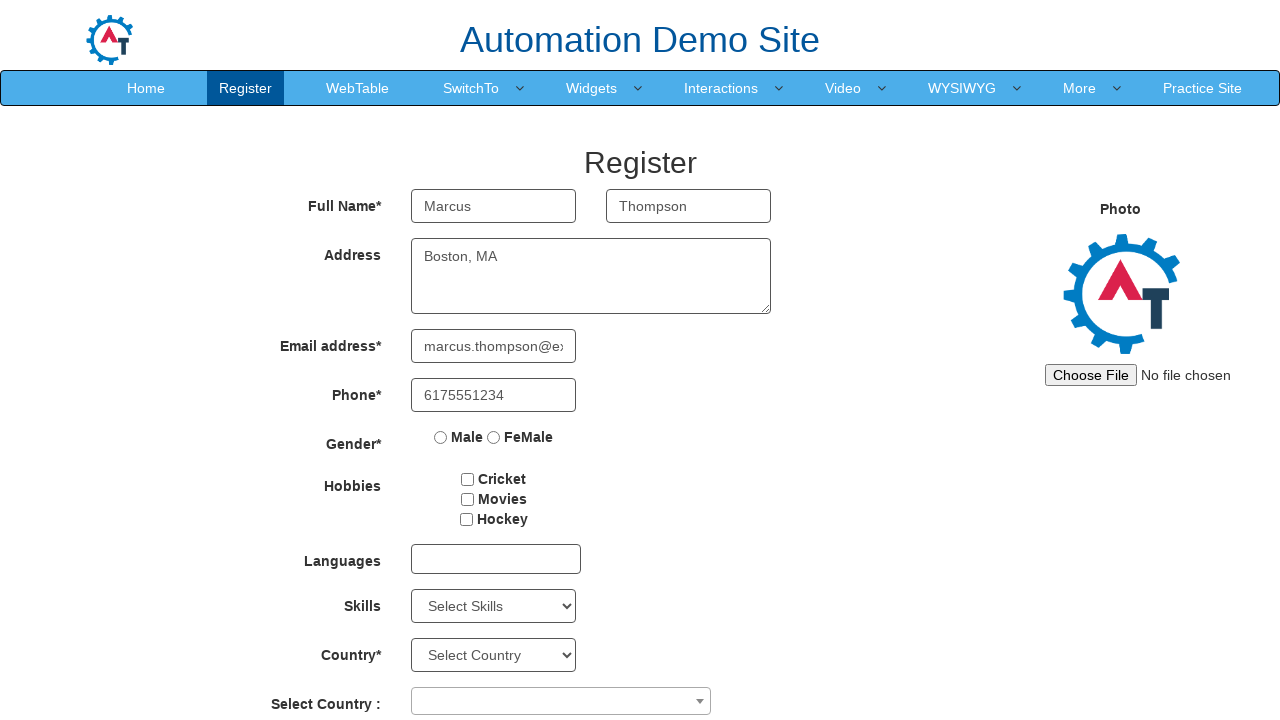

Selected 'Male' gender radio button at (441, 437) on input[value='Male']
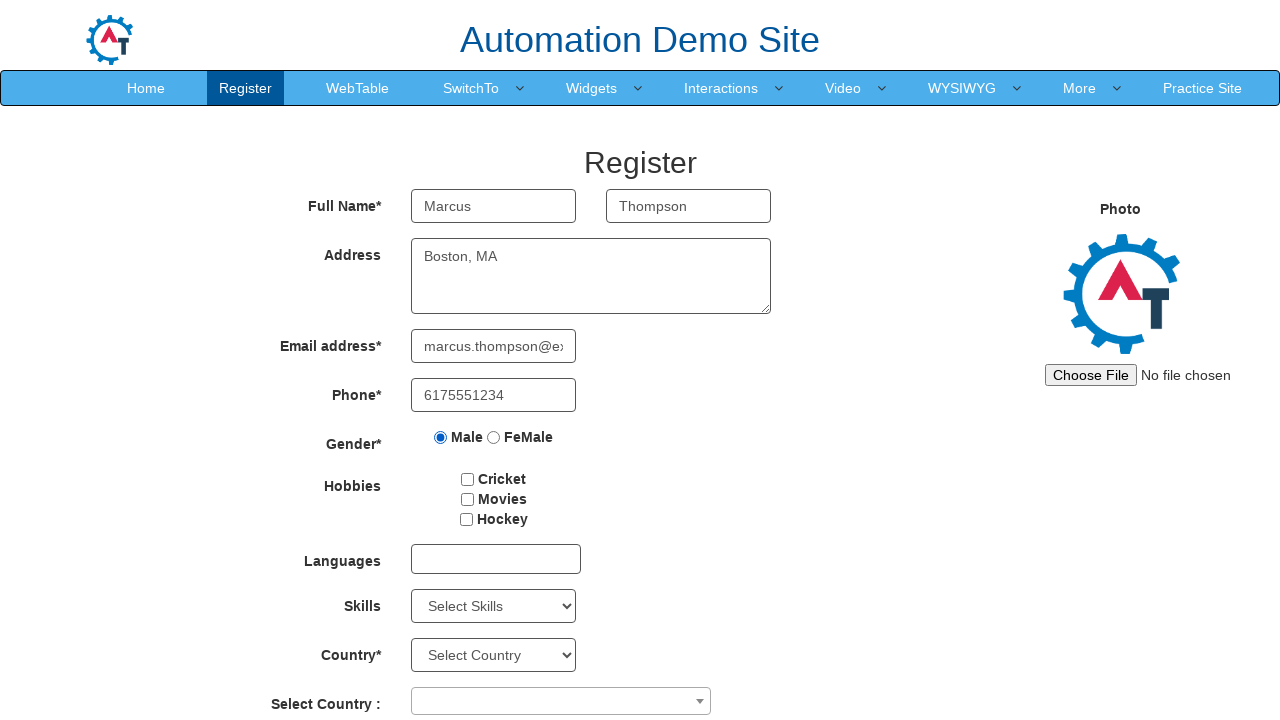

Checked first hobby checkbox at (468, 479) on #checkbox1
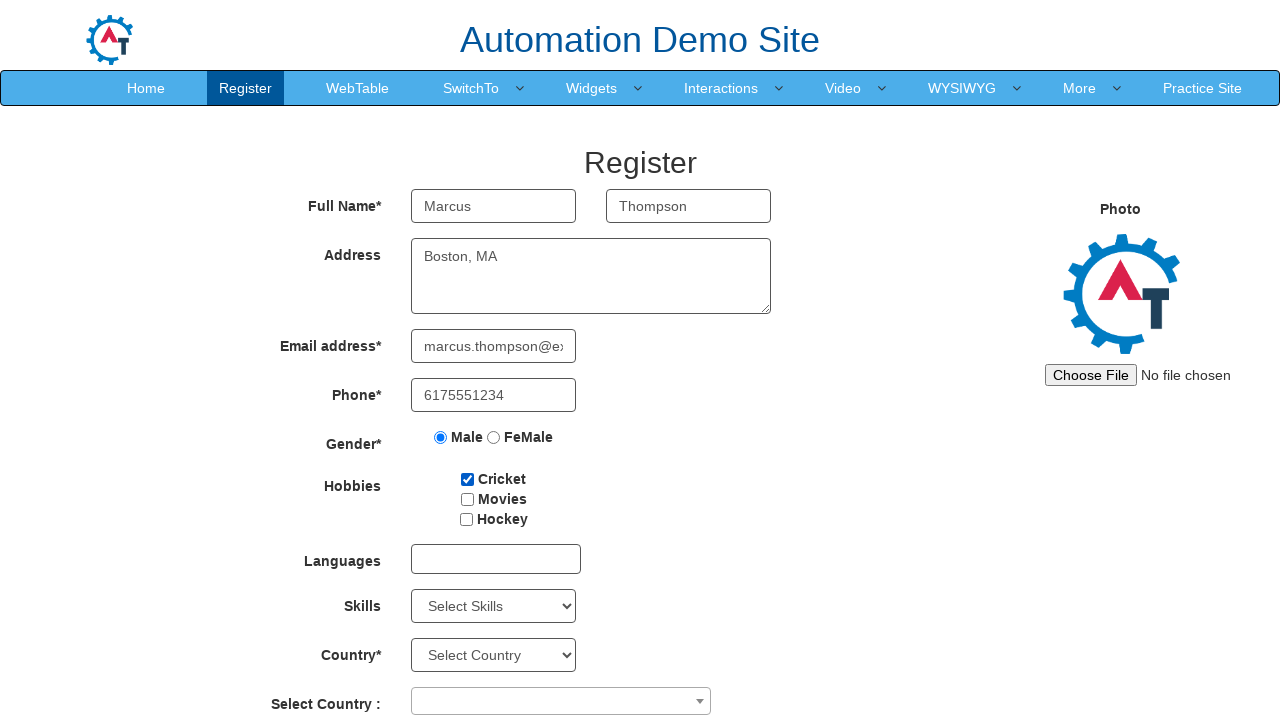

Checked second hobby checkbox at (467, 499) on #checkbox2
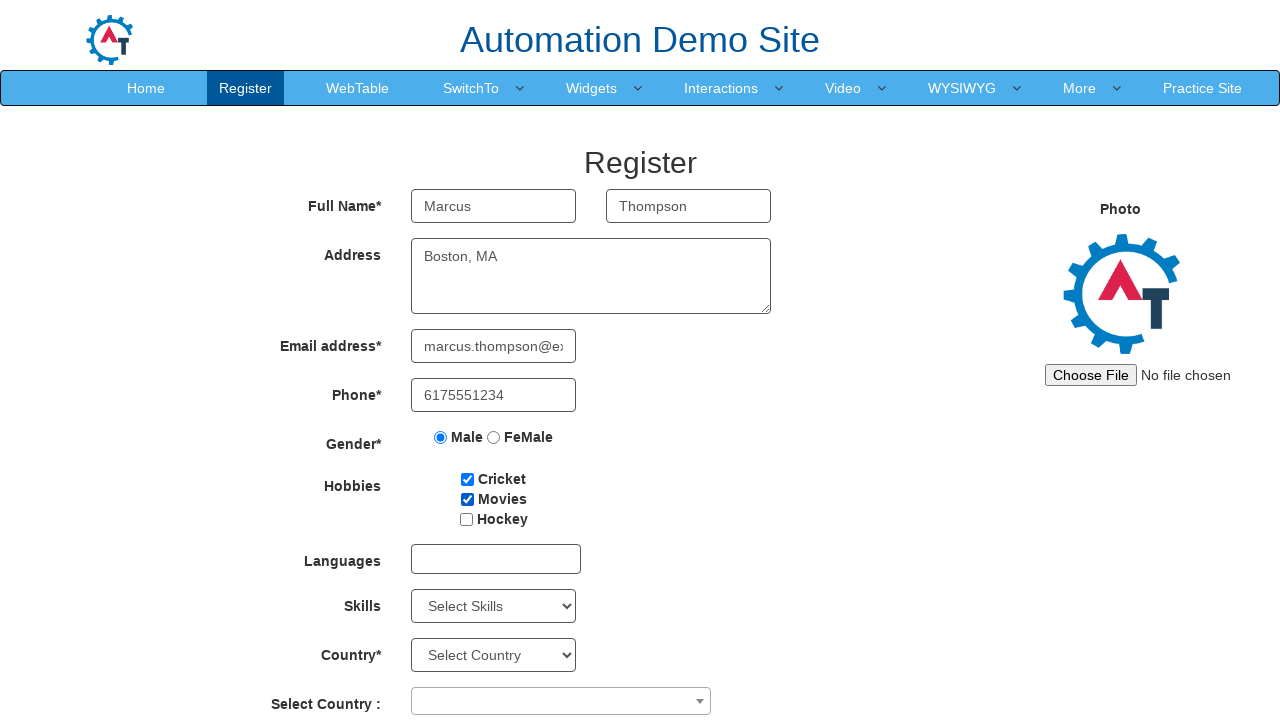

Selected 'Java' from skills dropdown on #Skills
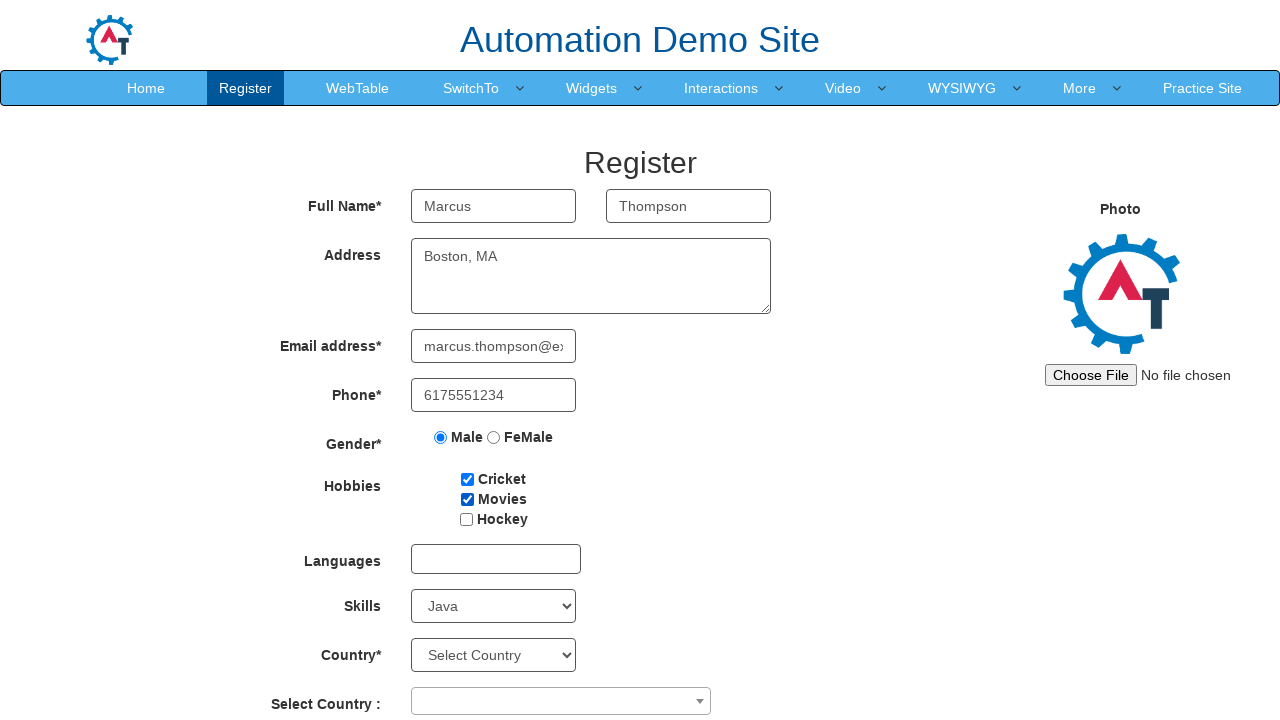

Selected '1995' from year dropdown on #yearbox
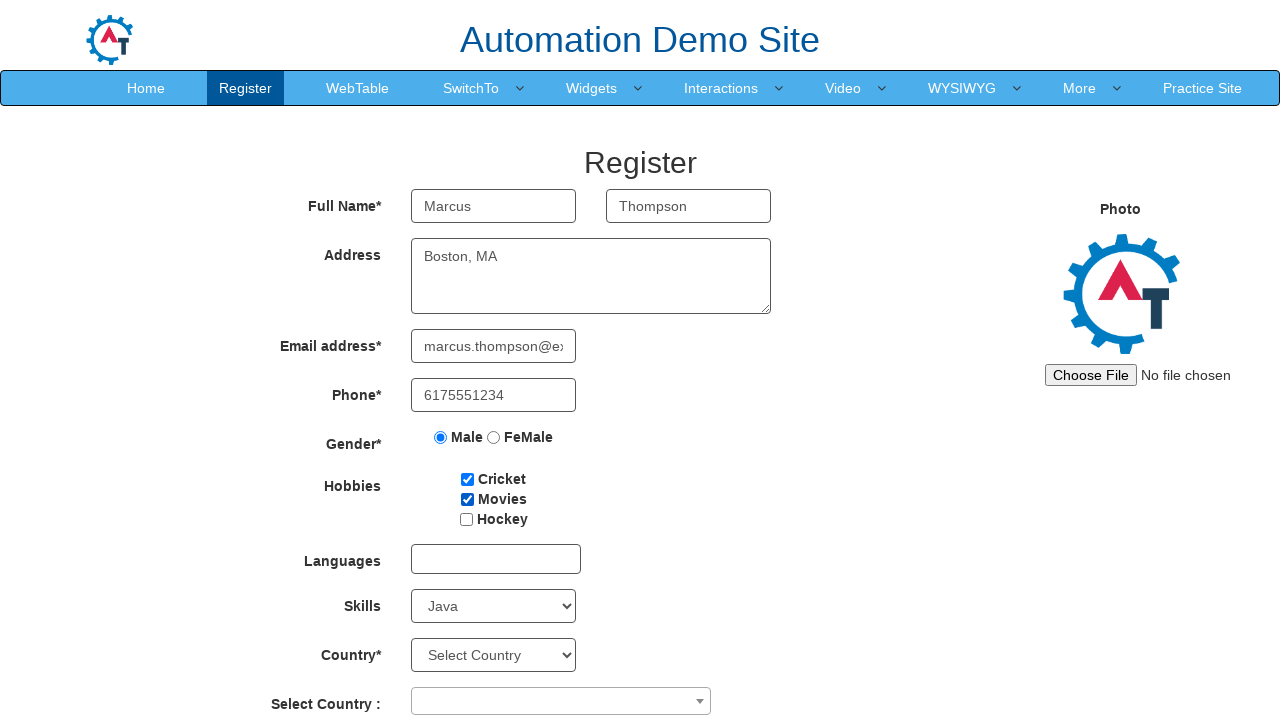

Selected 'June' from month dropdown on select[ng-model='monthbox']
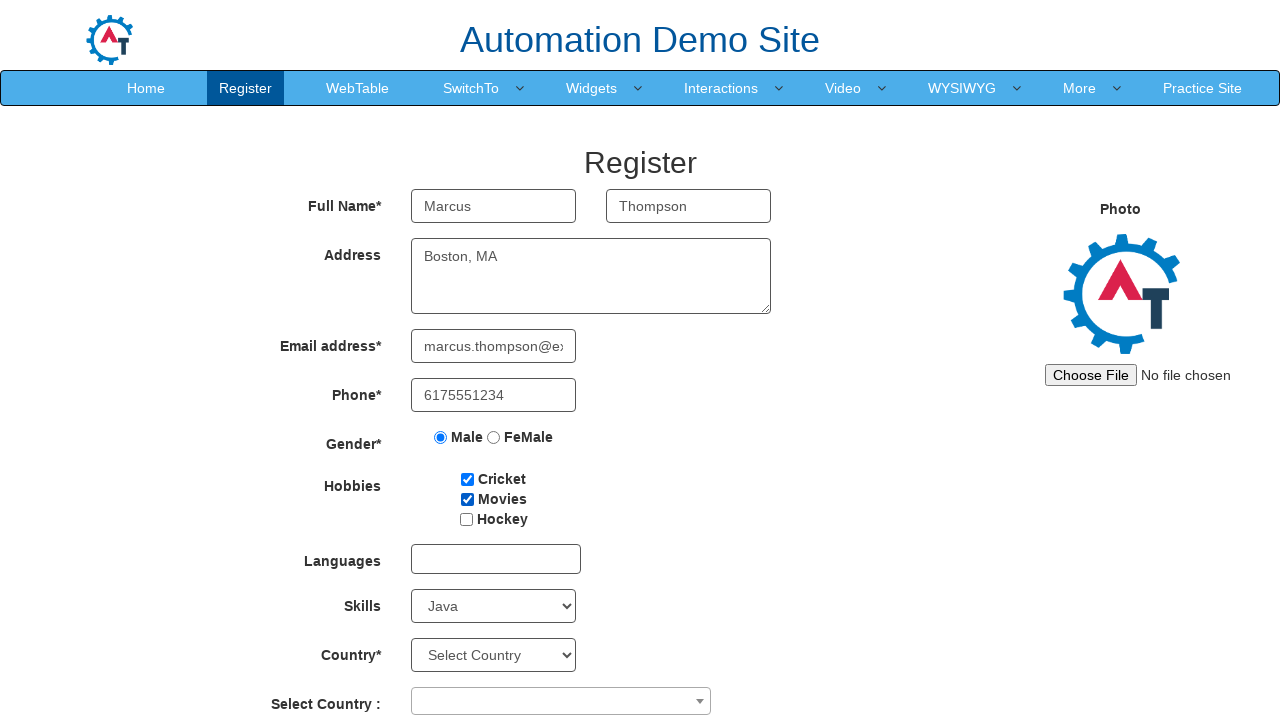

Selected '15' from day dropdown on #daybox
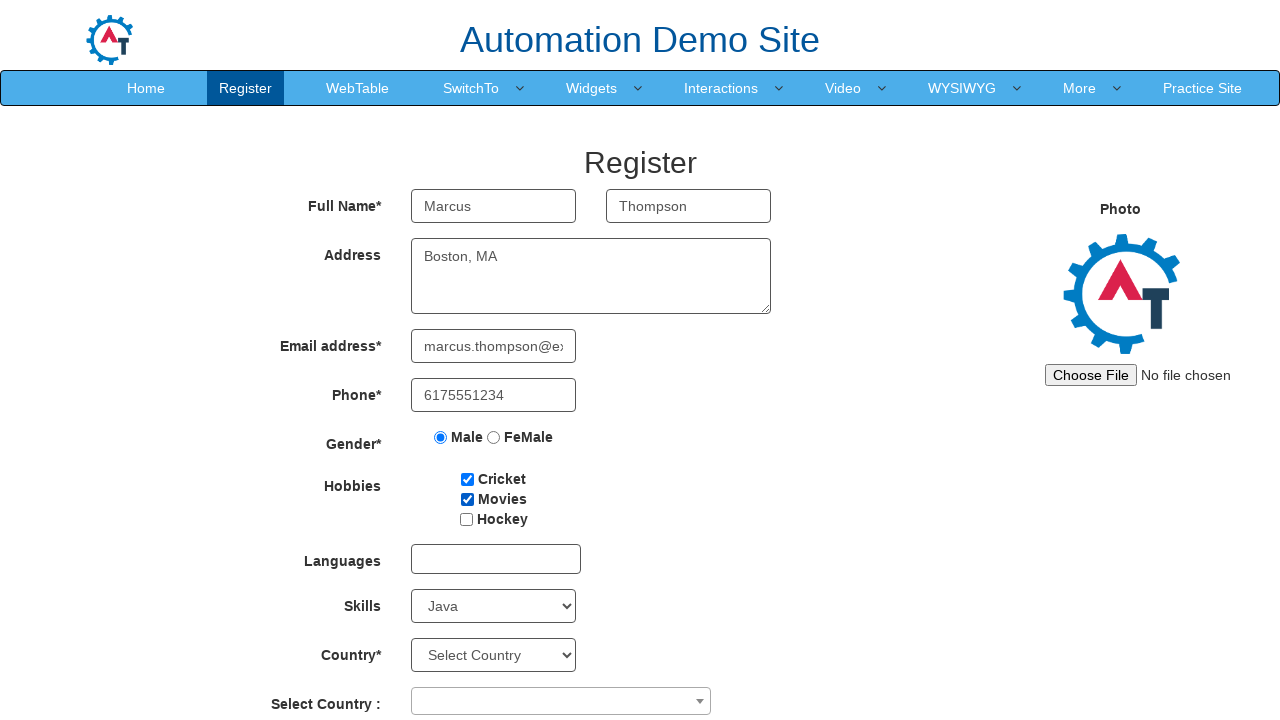

Filled first password field on #firstpassword
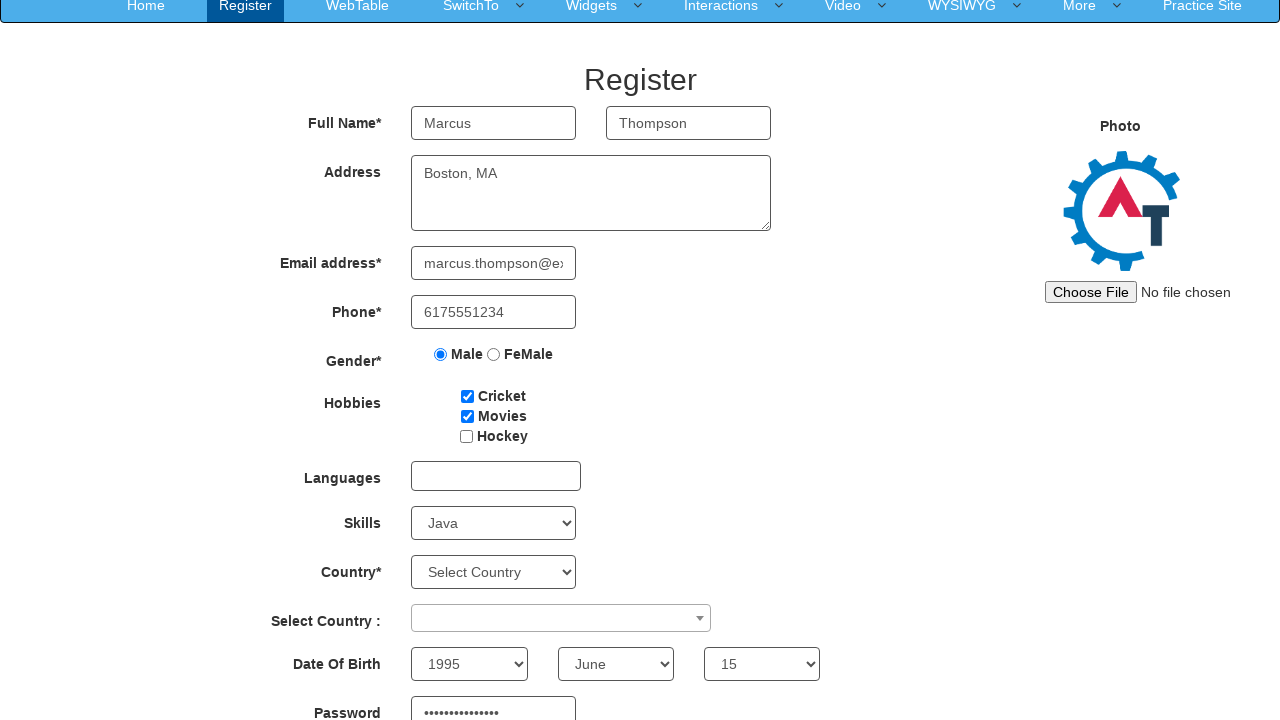

Filled second password field for confirmation on #secondpassword
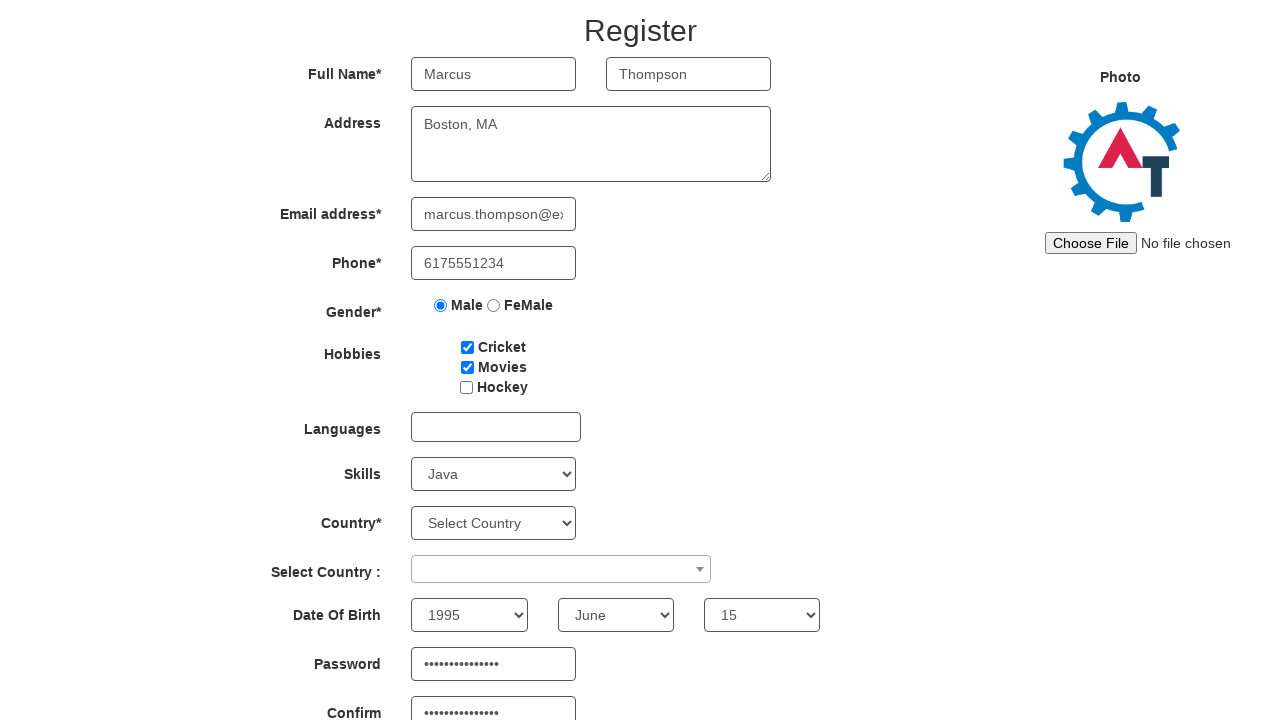

Clicked submit button to register at (572, 623) on #submitbtn
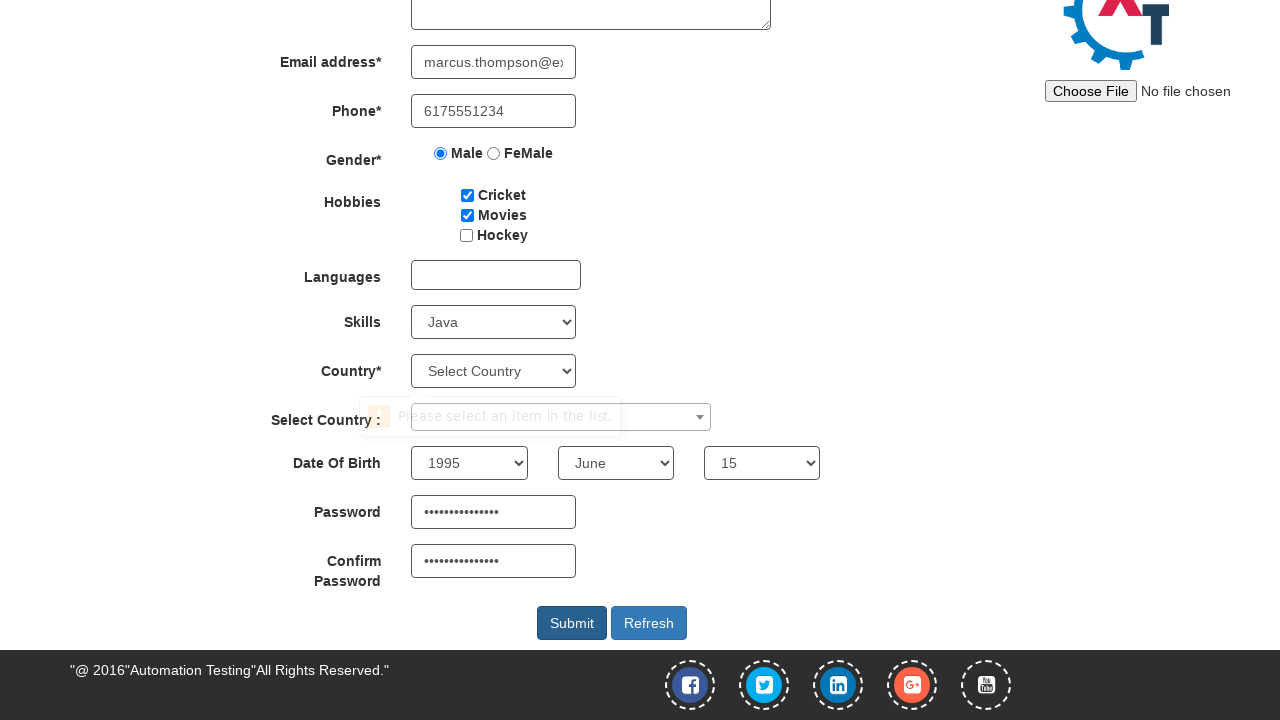

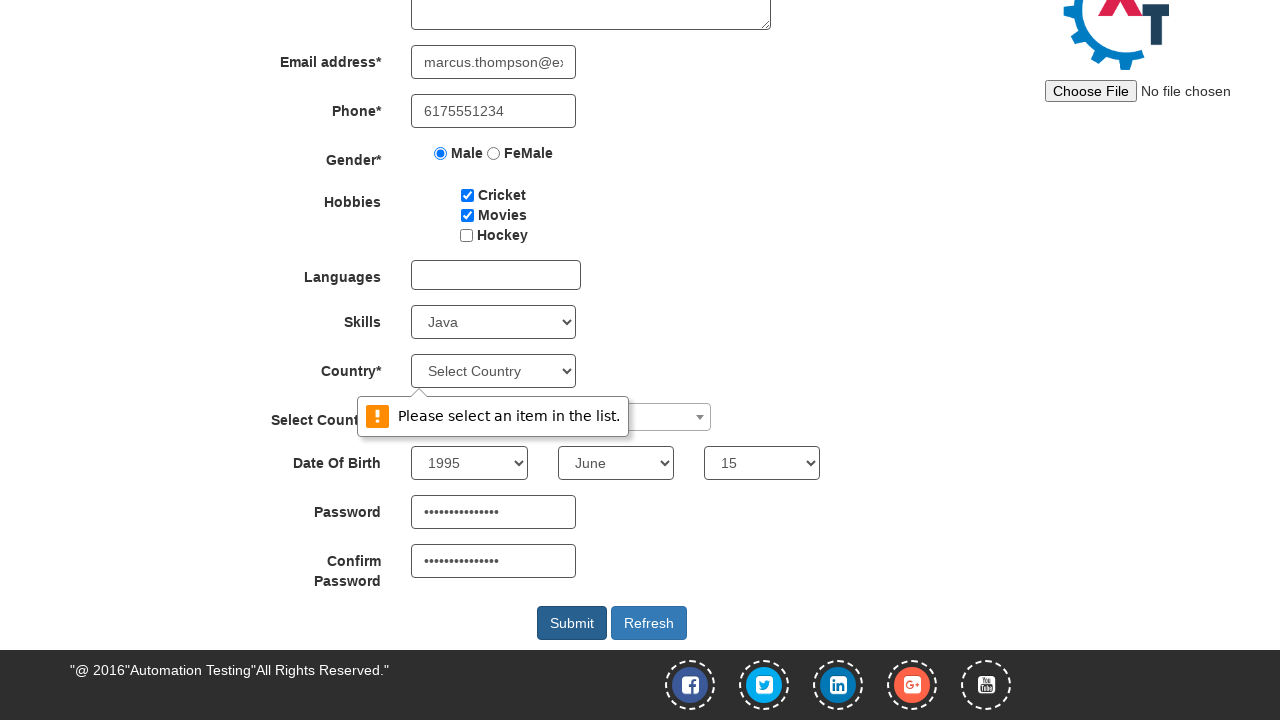